Tests text input functionality on a web form by typing text into an input field, verifying the value, then clearing it and verifying it's empty.

Starting URL: https://bonigarcia.dev/selenium-webdriver-java/web-form.html

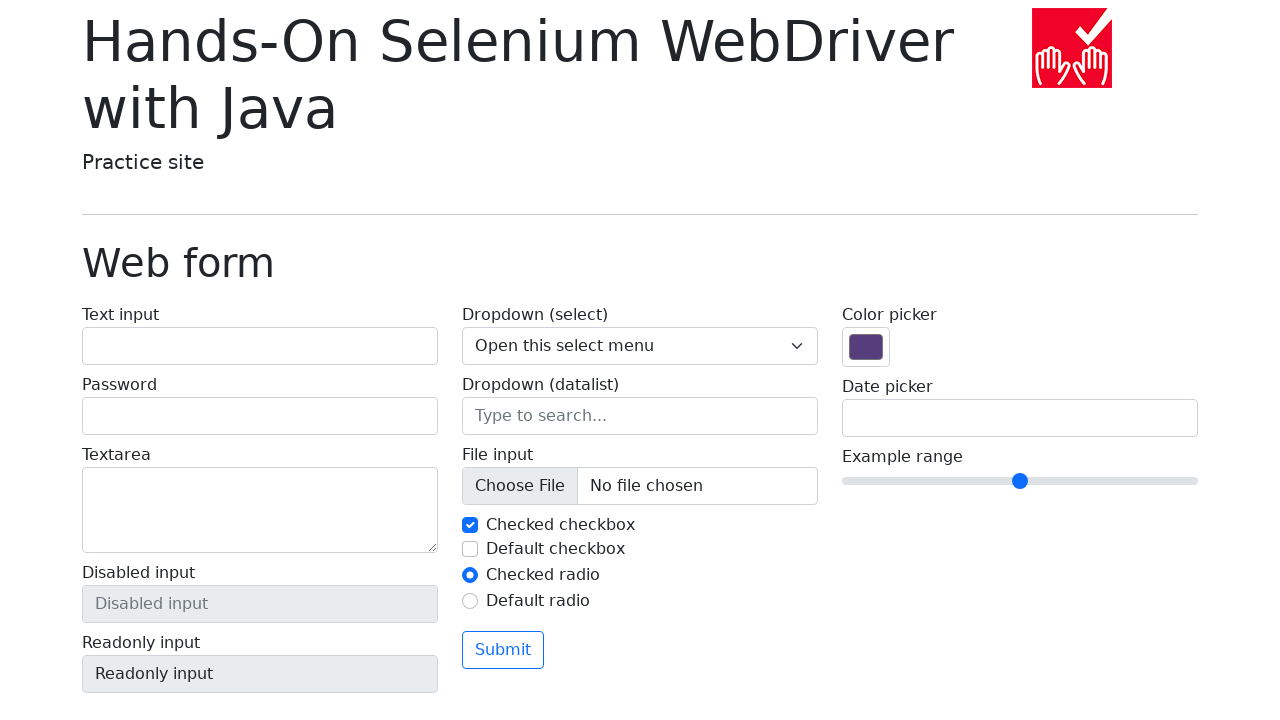

Typed 'Hello World!' into text input field on input[name='my-text']
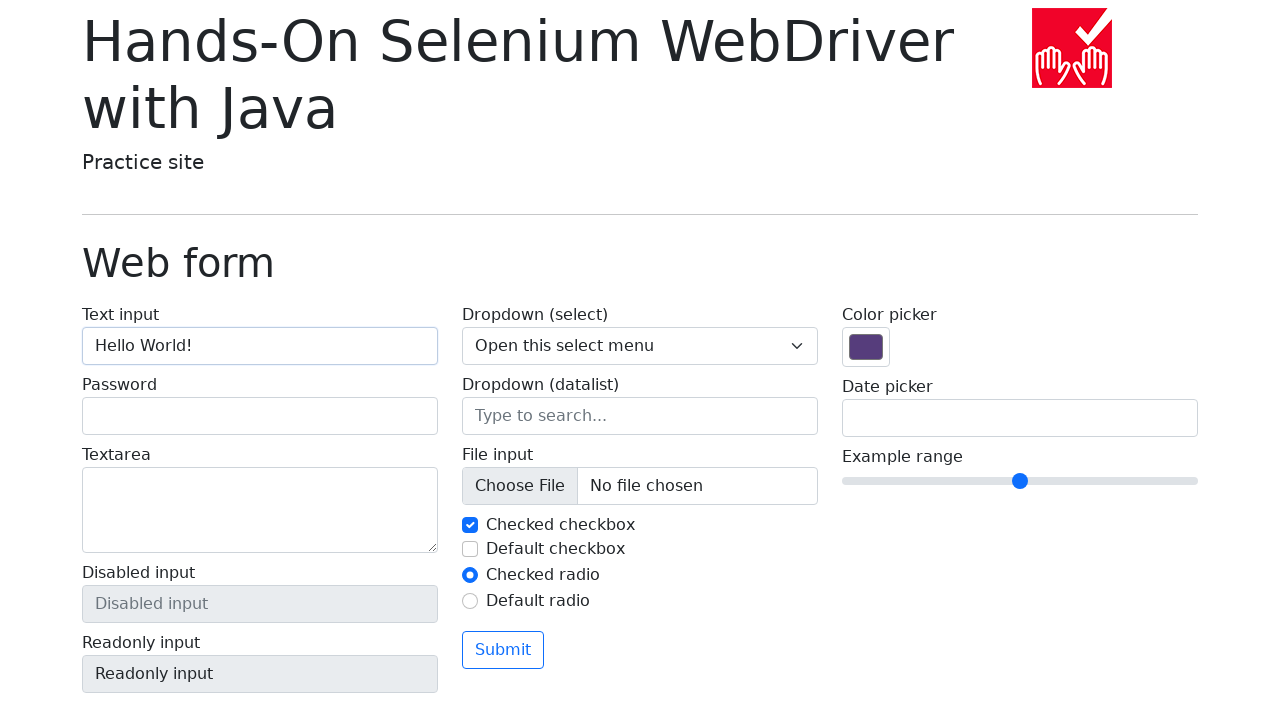

Located text input element
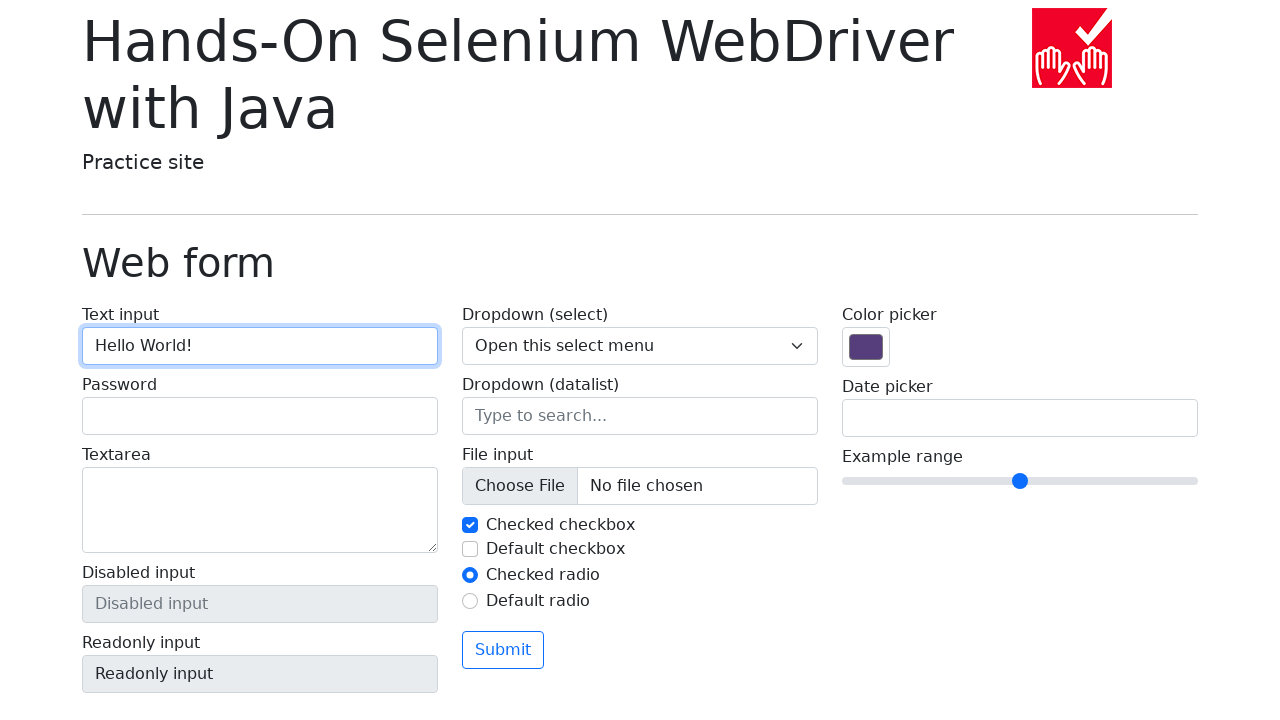

Verified input value equals 'Hello World!'
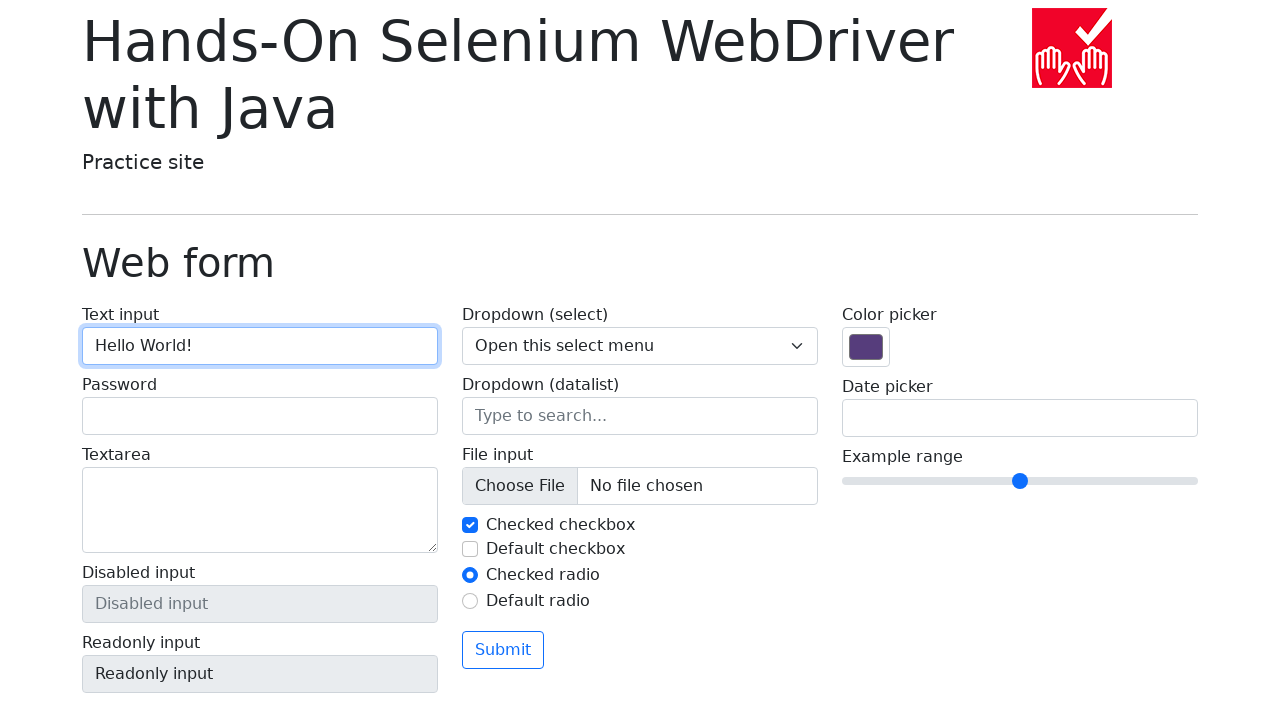

Cleared the text input field on input[name='my-text']
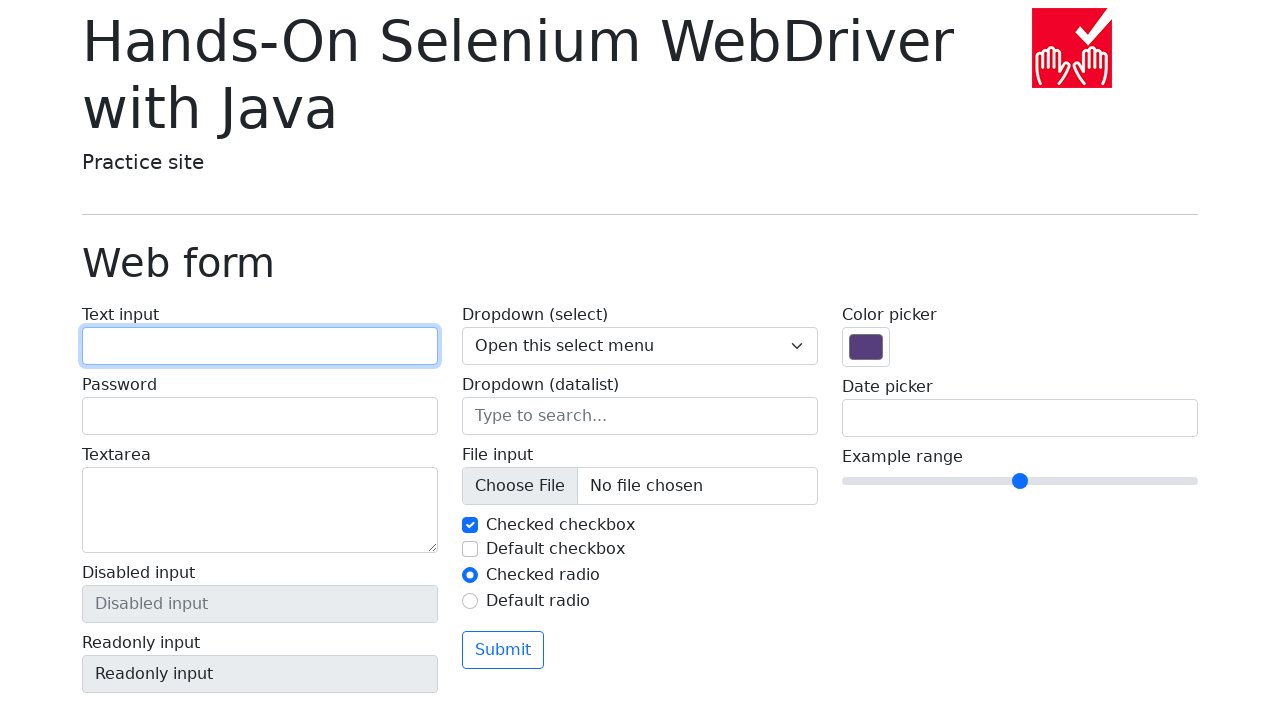

Verified input field is now empty
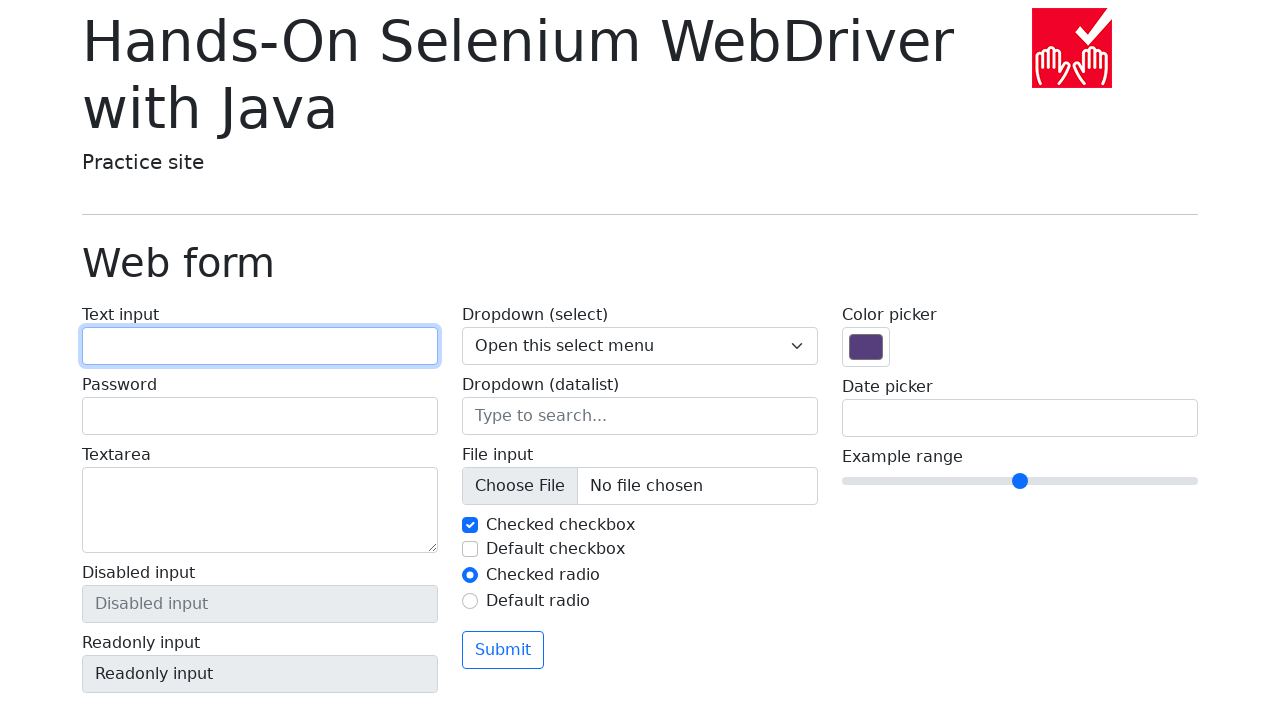

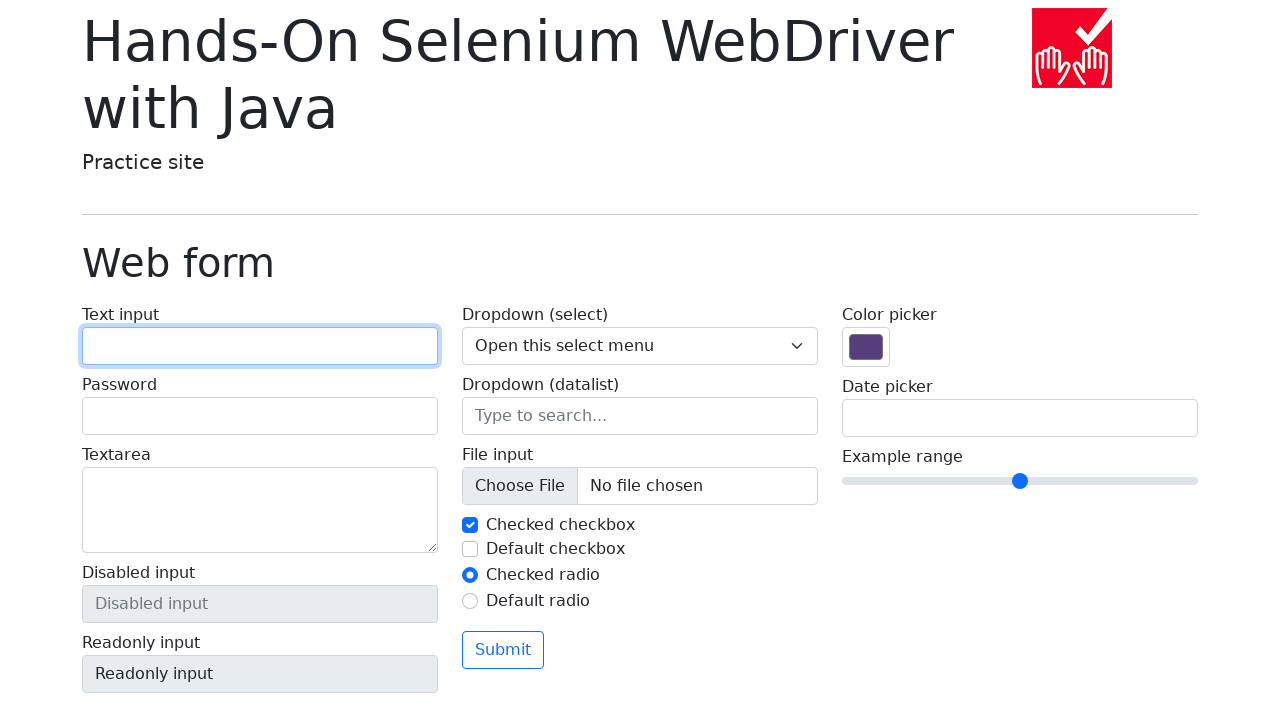